Tests that entering invalid username and password credentials displays the appropriate error message about credentials not matching

Starting URL: https://www.saucedemo.com/

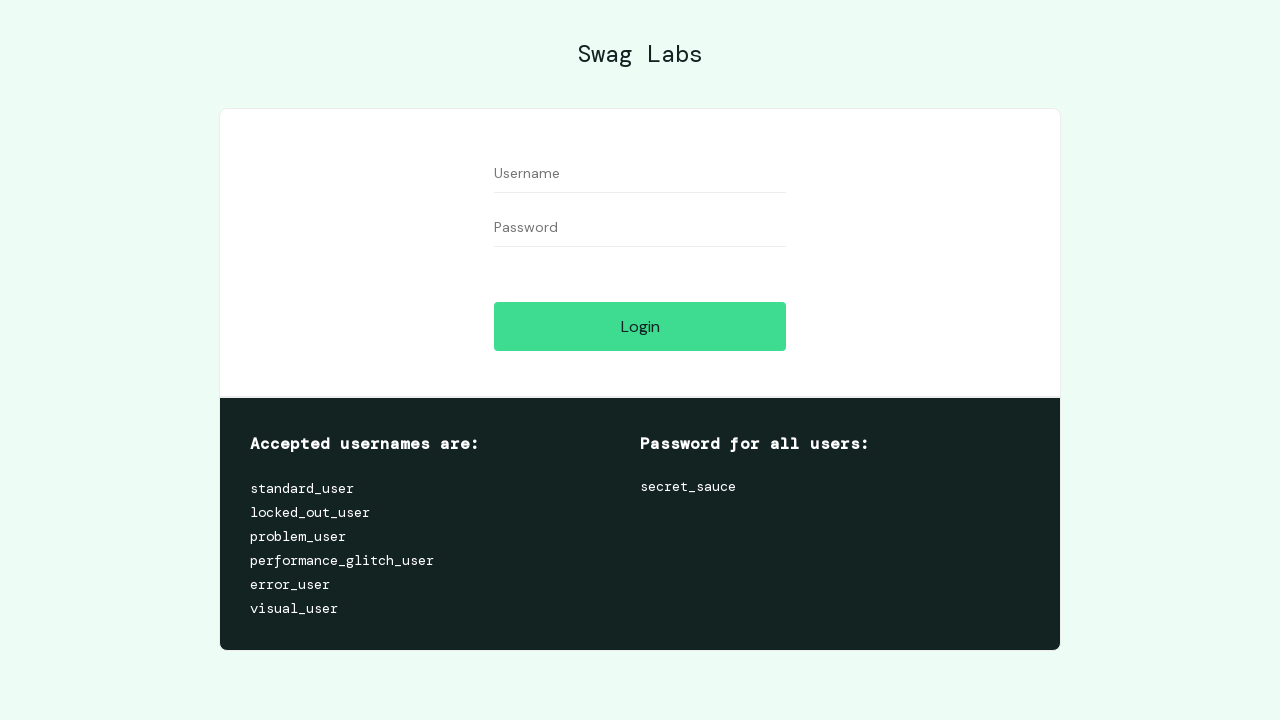

Username input field loaded
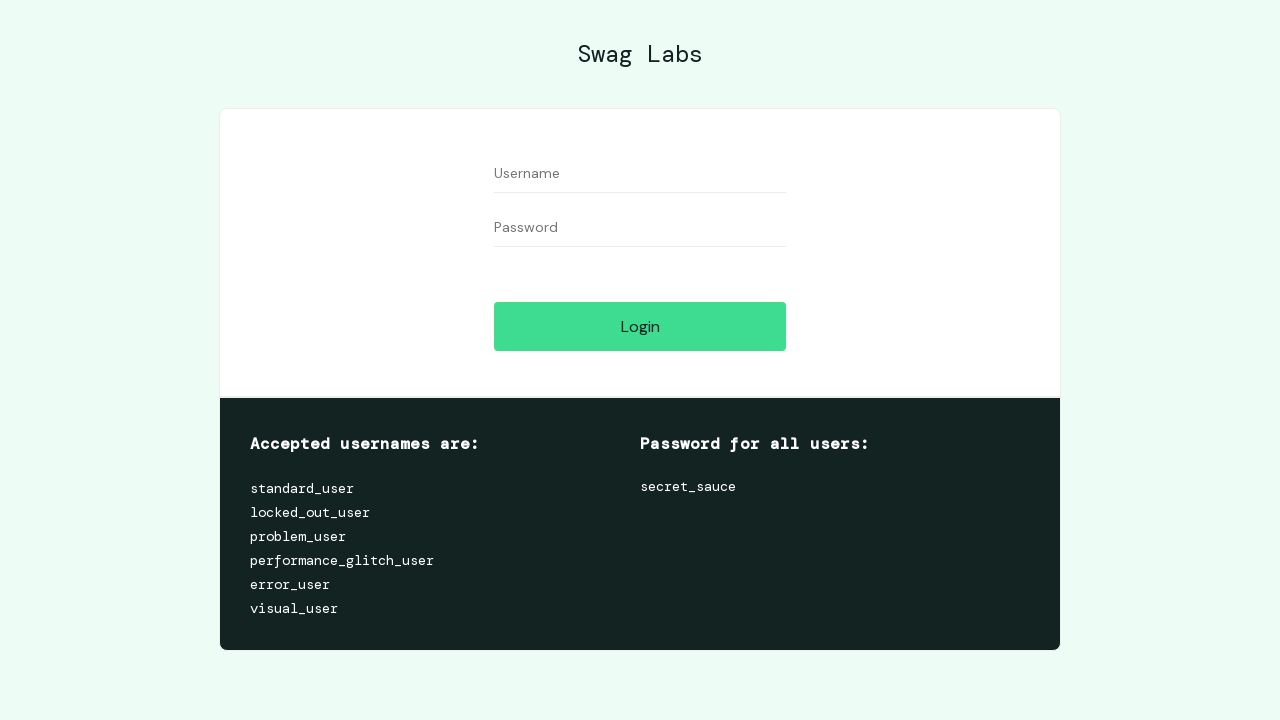

Filled username field with 'invaliduser123' on #user-name
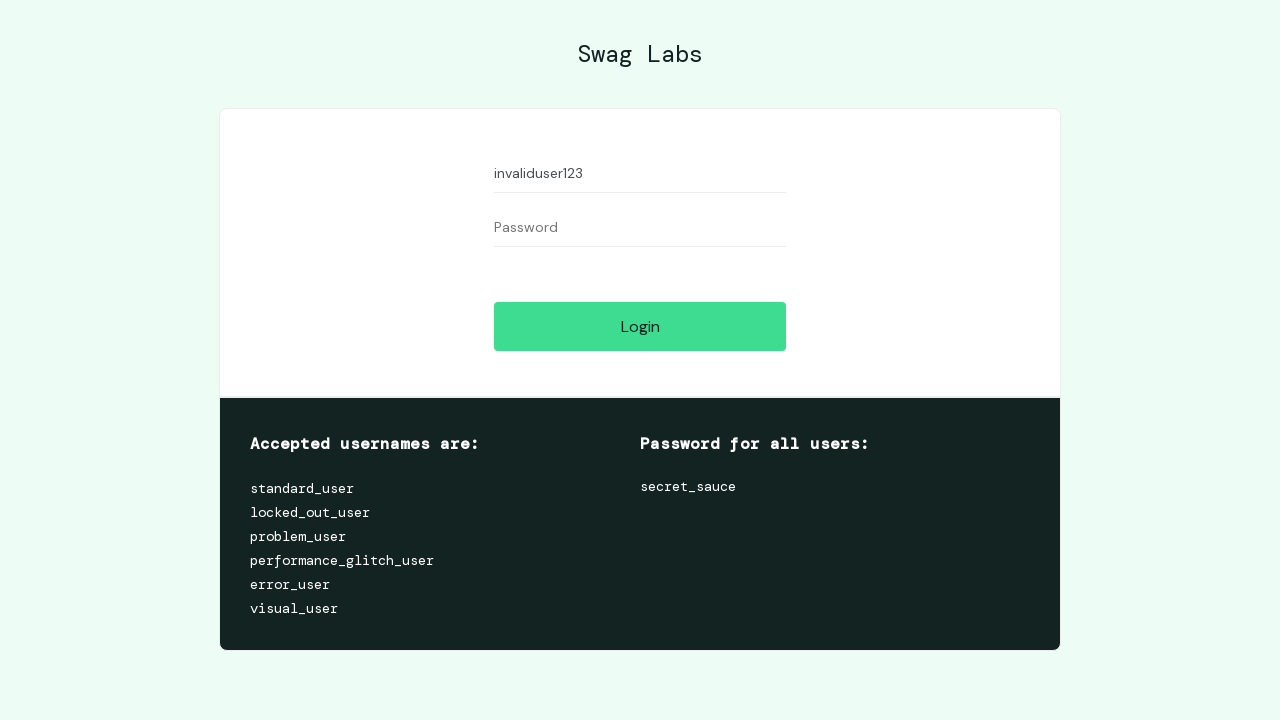

Filled password field with 'wrongpassword456' on #password
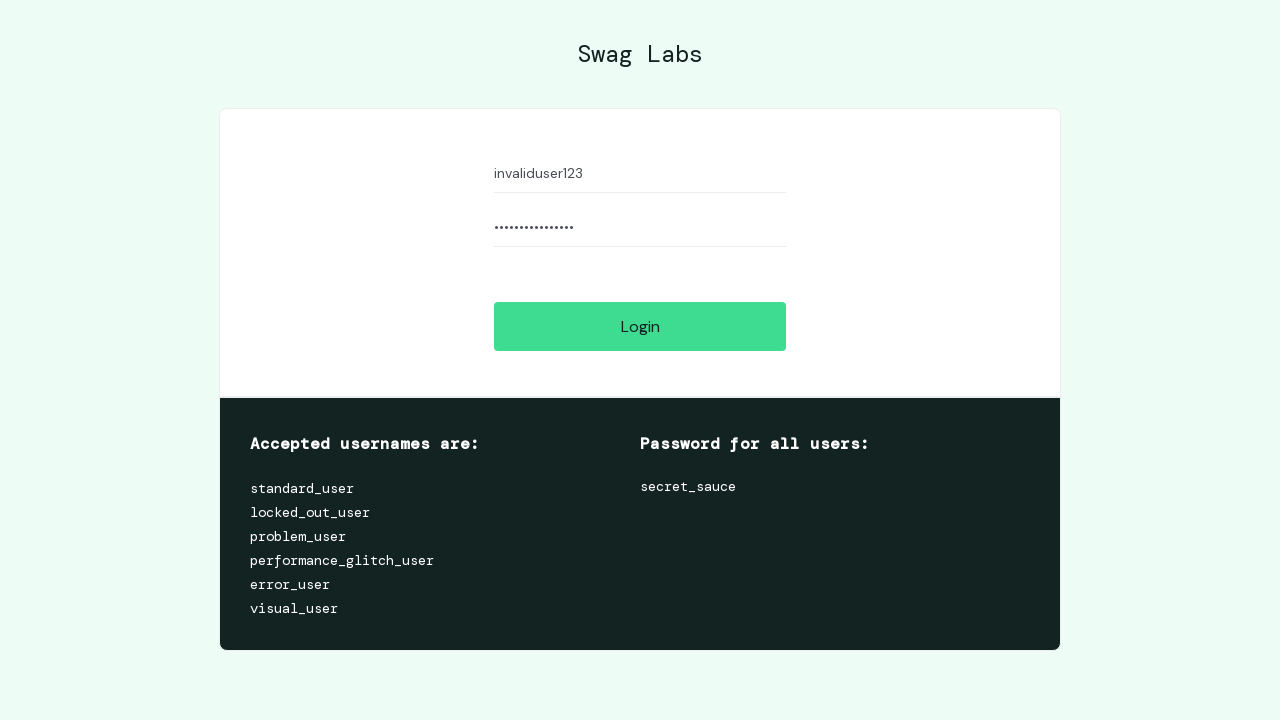

Login button loaded
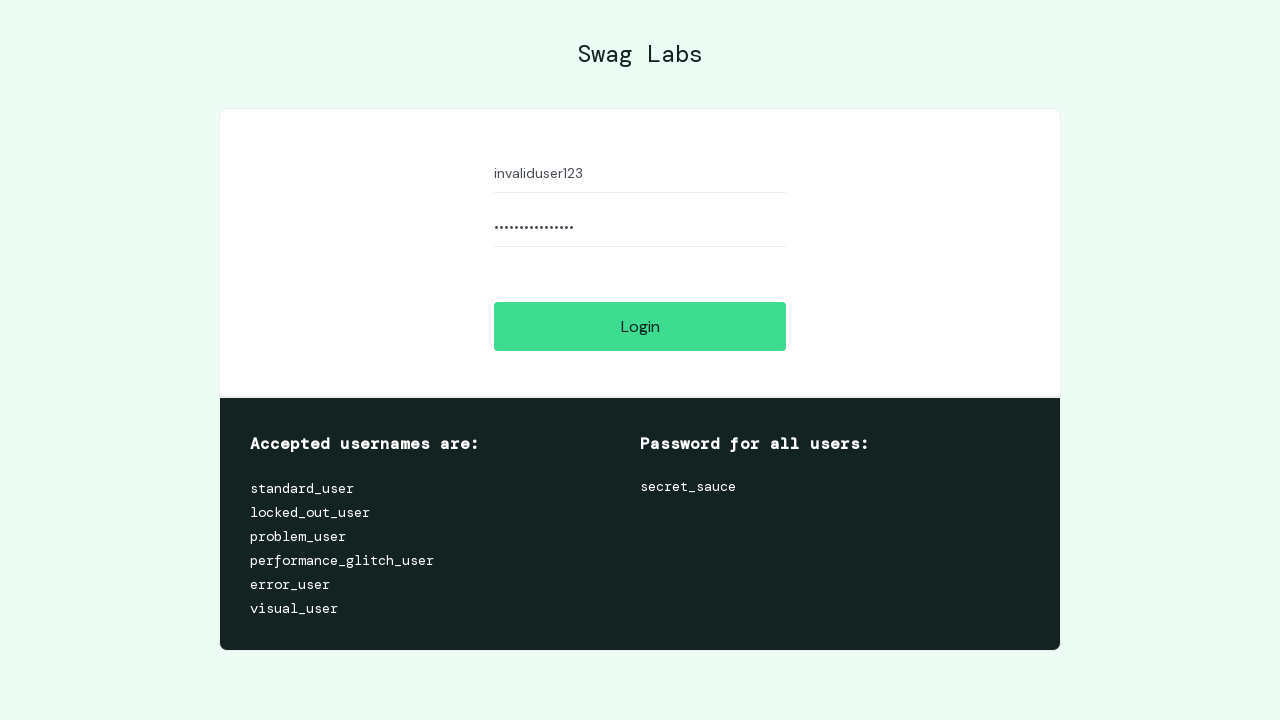

Clicked login button with invalid credentials at (640, 326) on #login-button
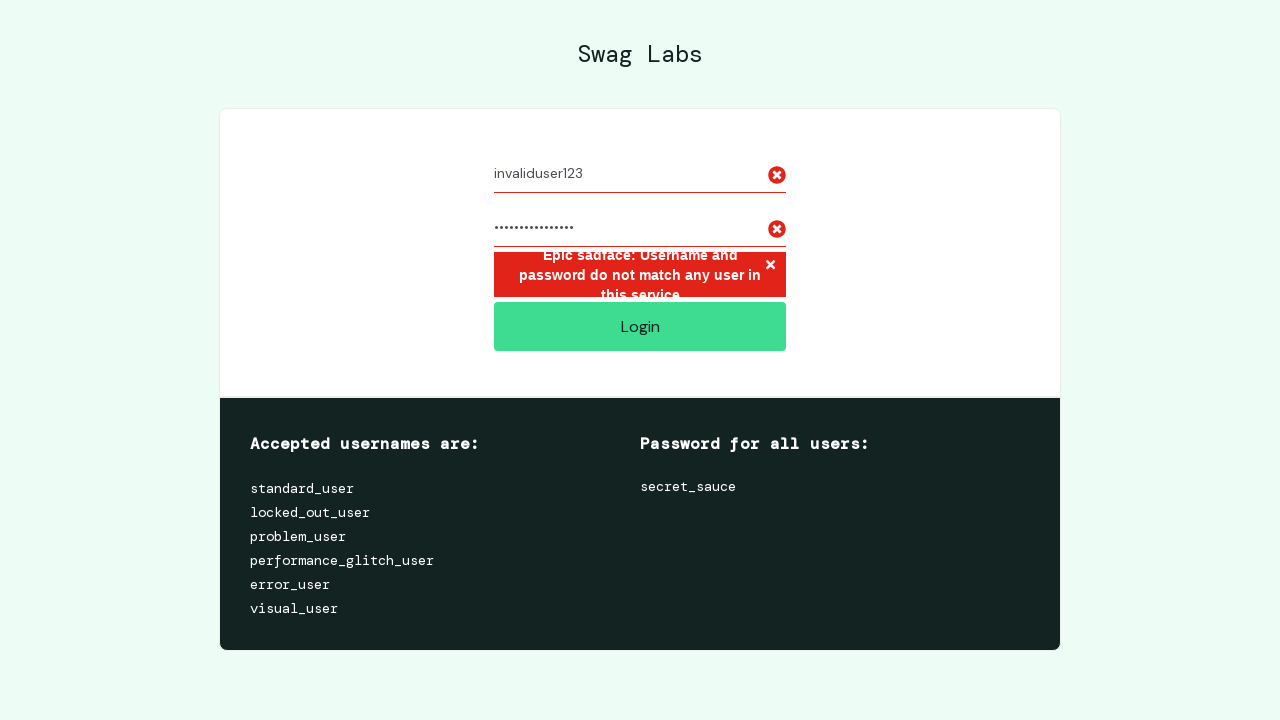

Error message displayed
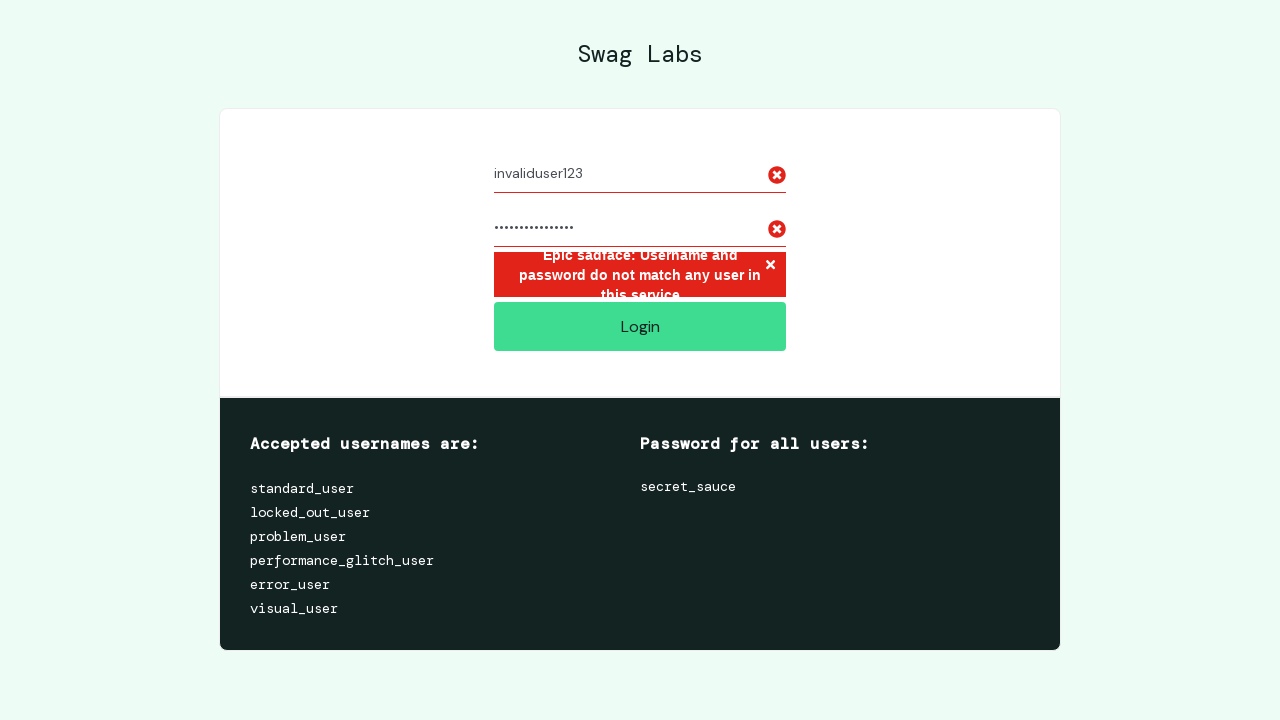

Located error message element
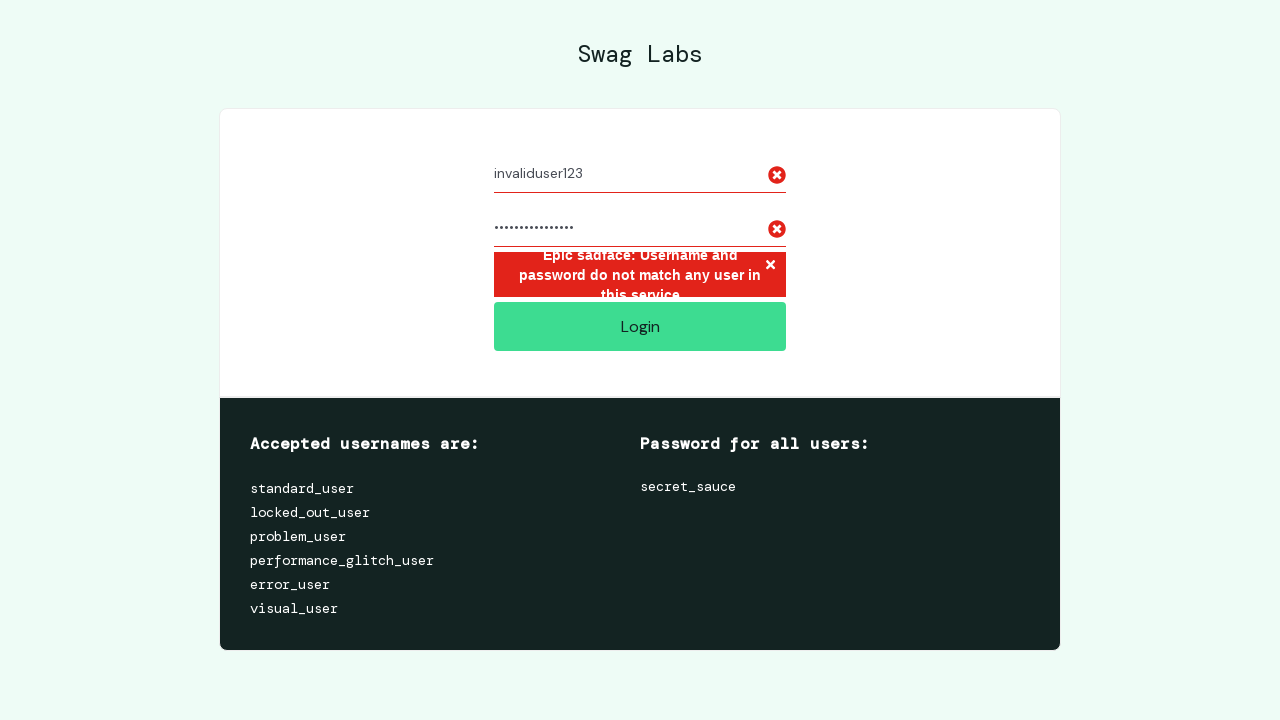

Verified error message: 'Epic sadface: Username and password do not match any user in this service'
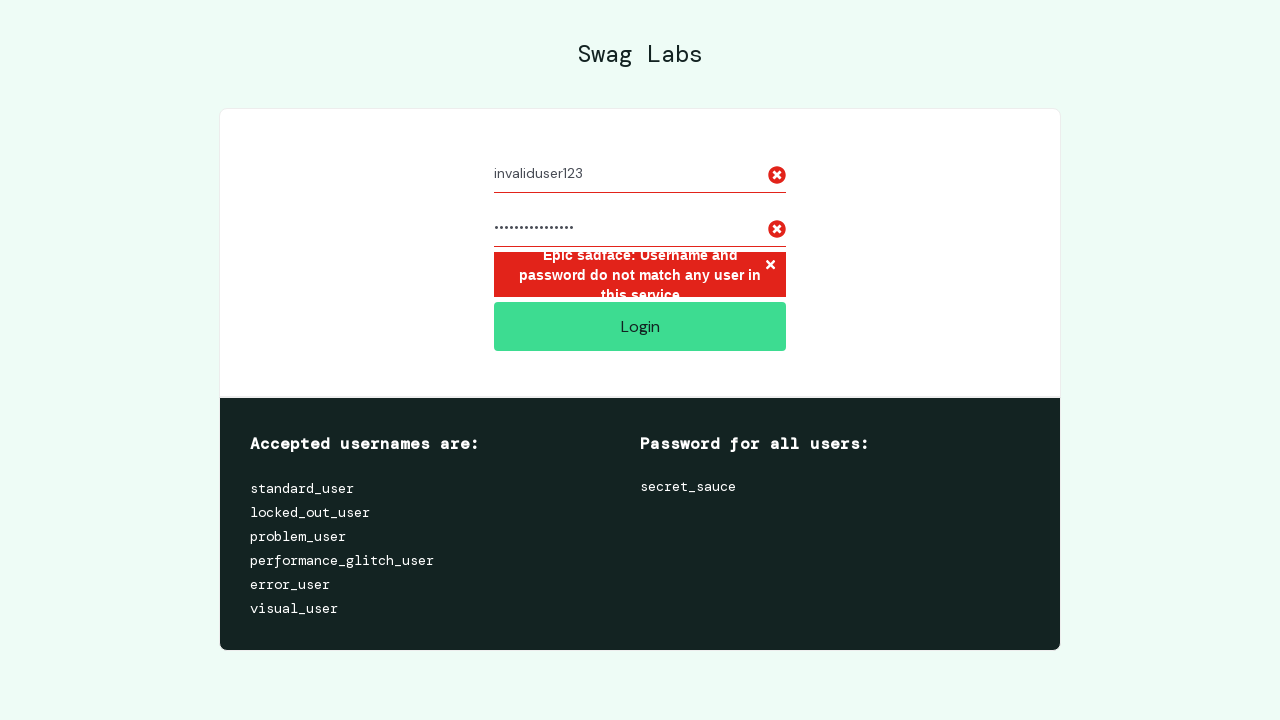

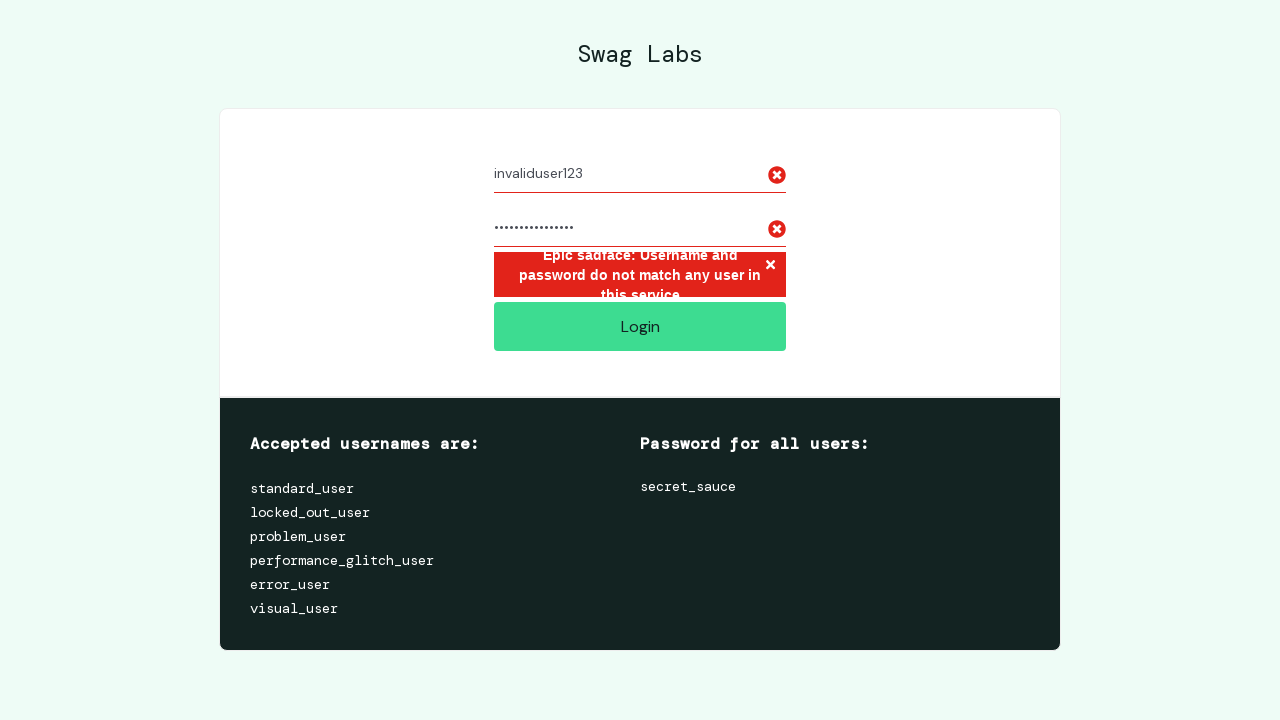